Switches to an iframe, fills a text field inside it, and verifies the input

Starting URL: https://antoniotrindade.com.br/treinoautomacao/elementsweb.html

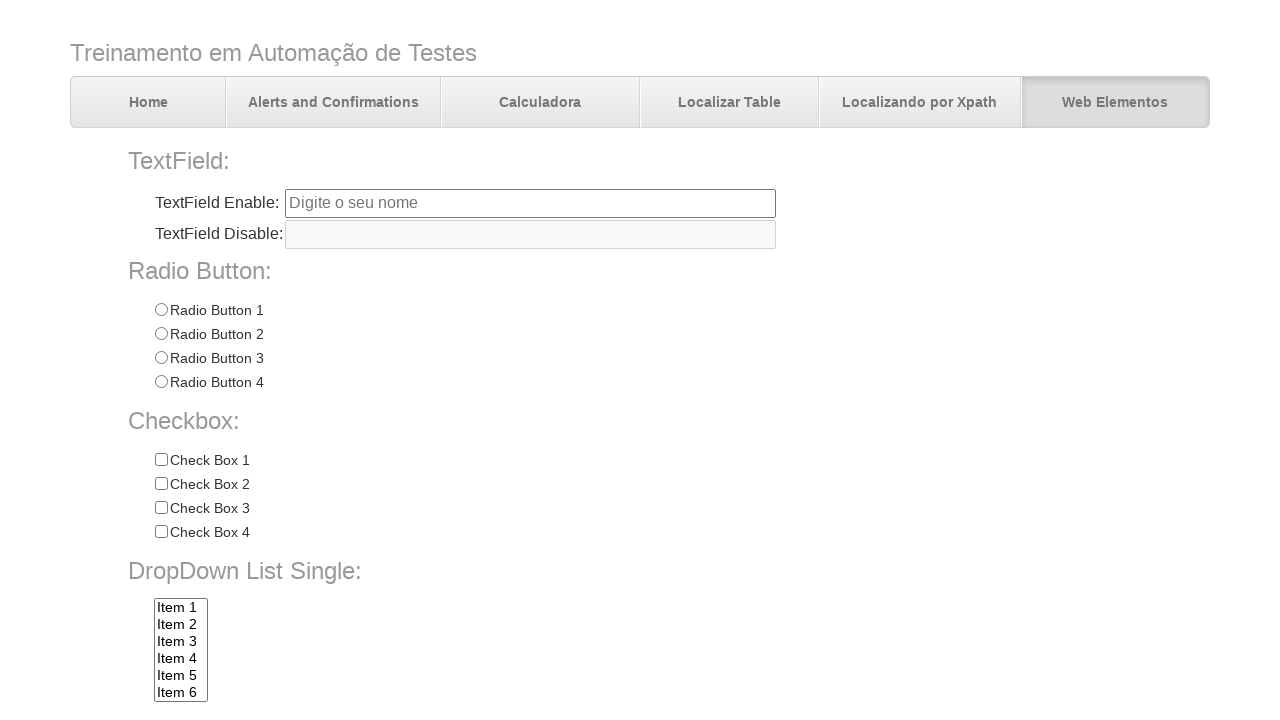

Navigated to iframe test page
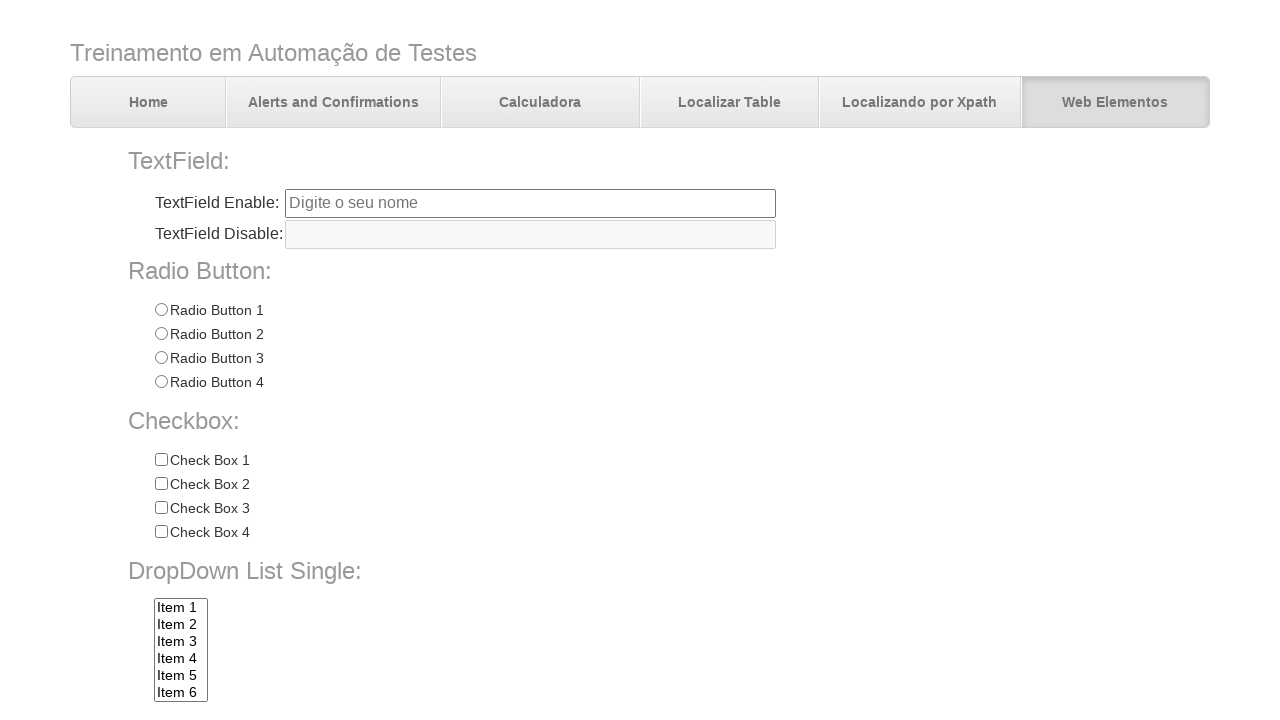

Located the first iframe on the page
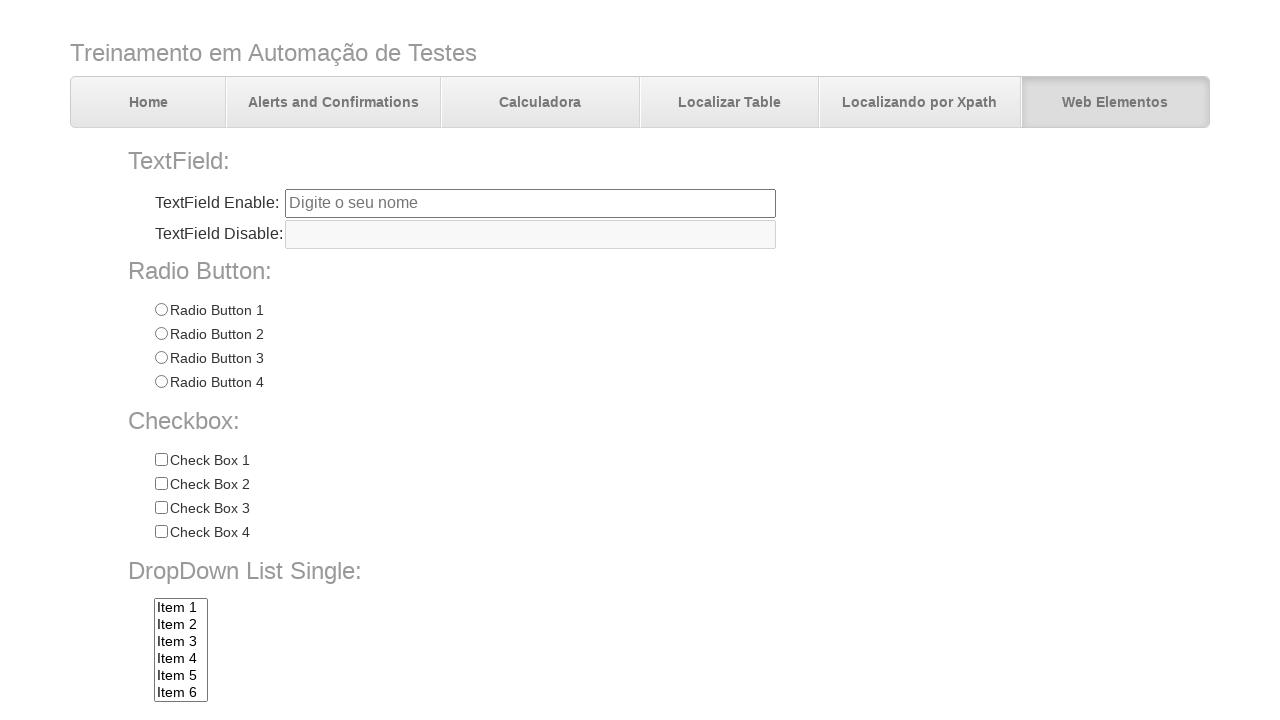

Filled text field inside iframe with 'Curso WebDriver' on iframe >> nth=0 >> internal:control=enter-frame >> #tfiframe
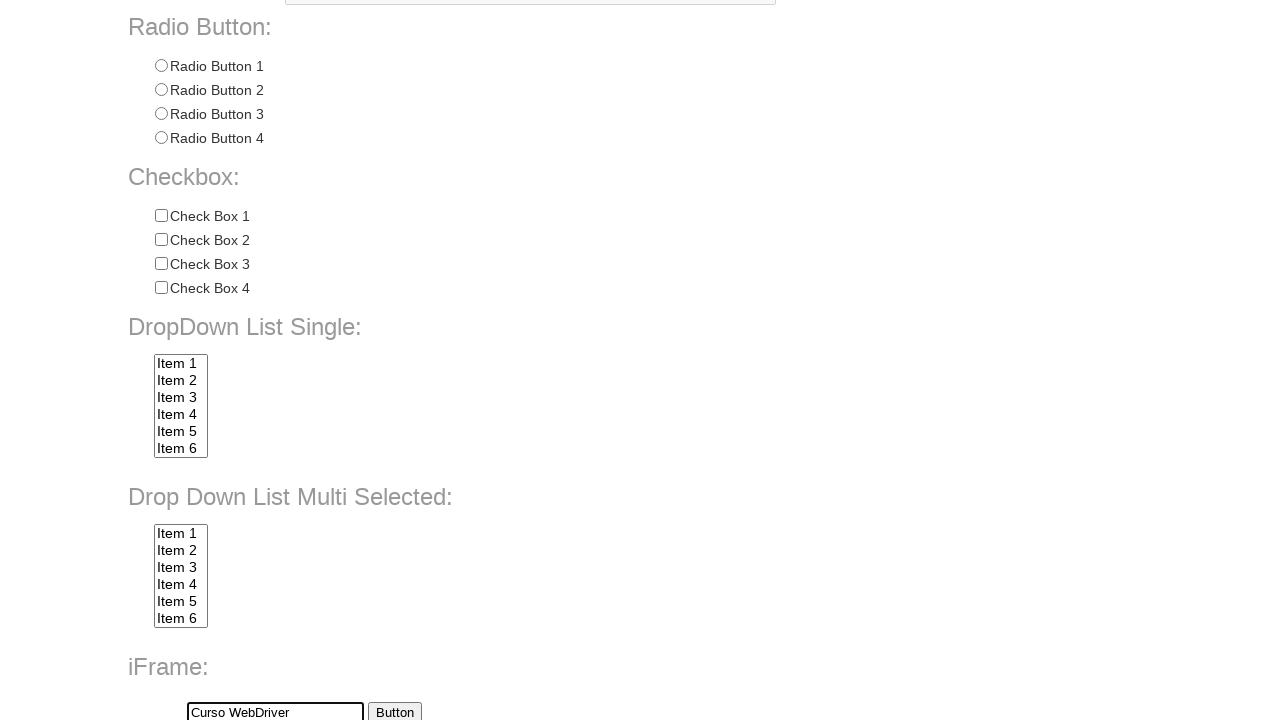

Verified that text field inside iframe contains 'Curso WebDriver'
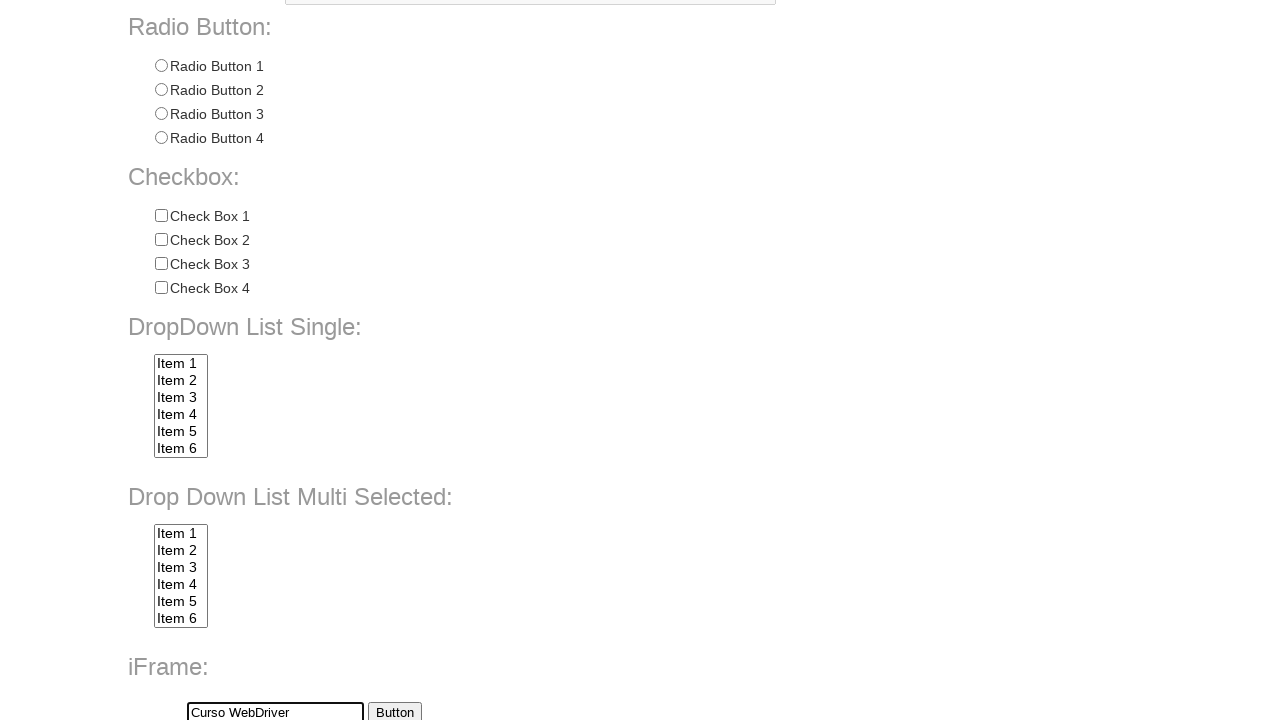

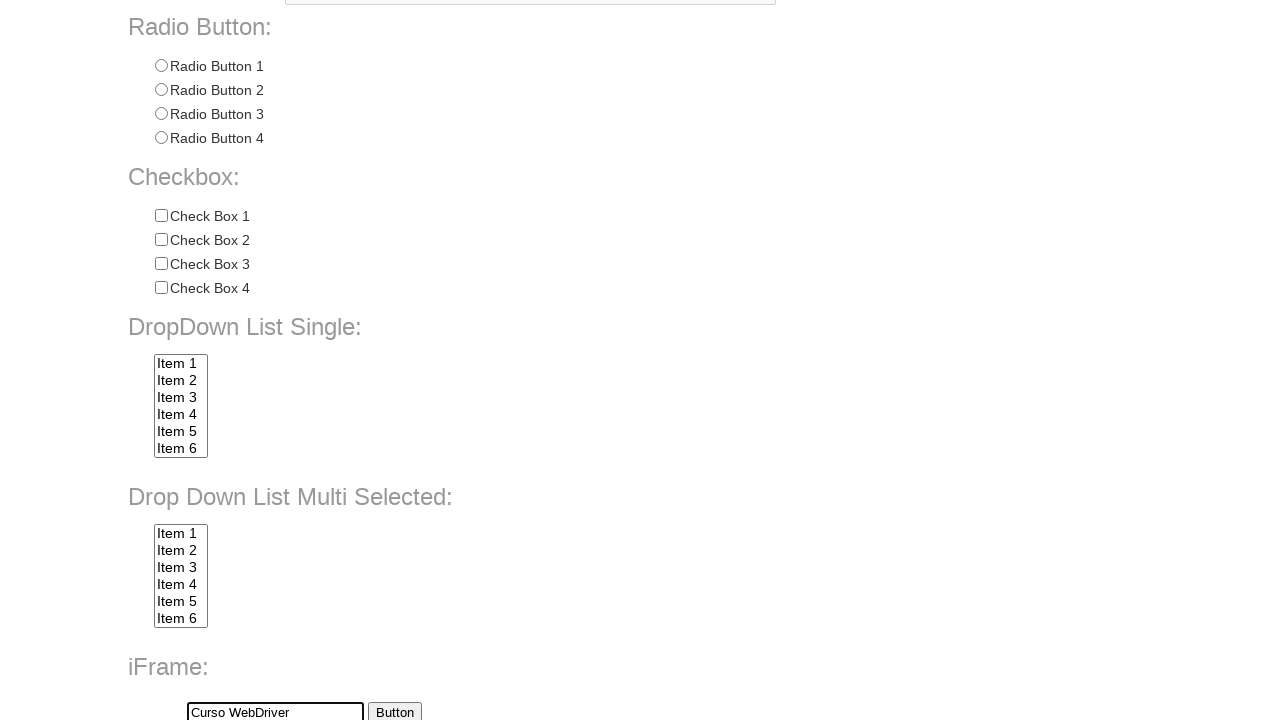